Verifies that the OrangeHRM login page has the correct page title

Starting URL: https://opensource-demo.orangehrmlive.com/

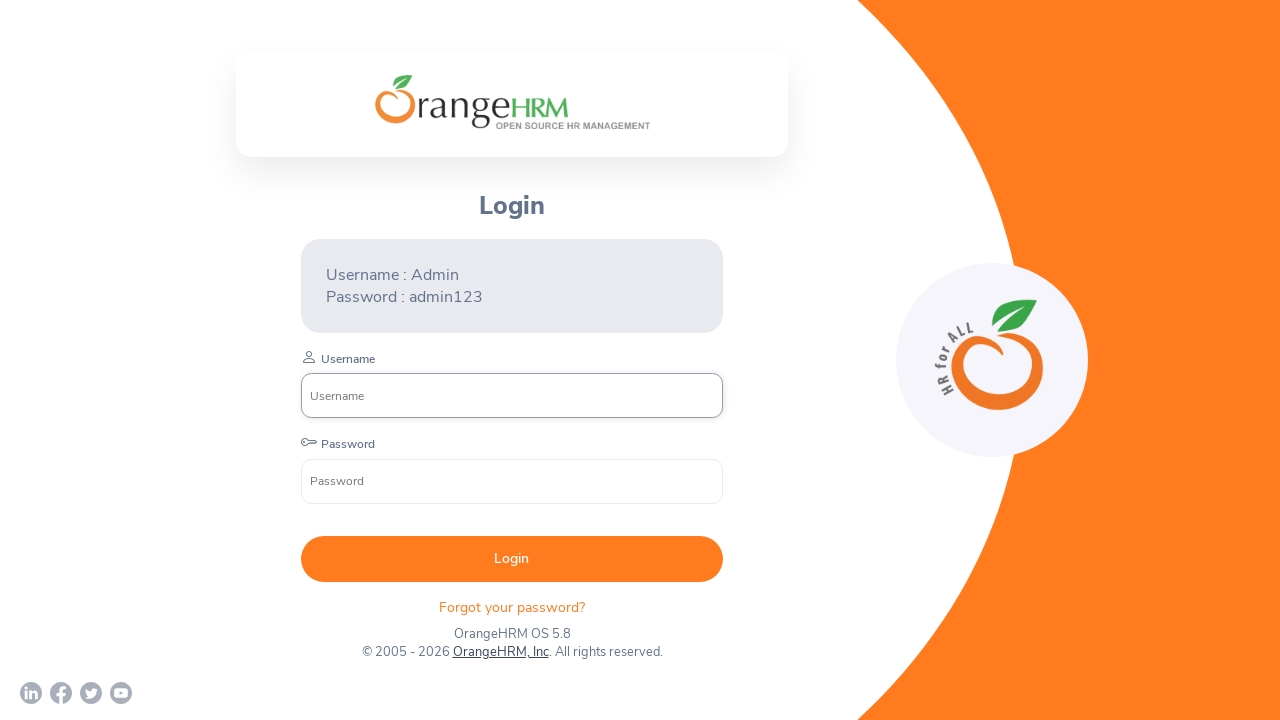

Waited for page DOM content to load
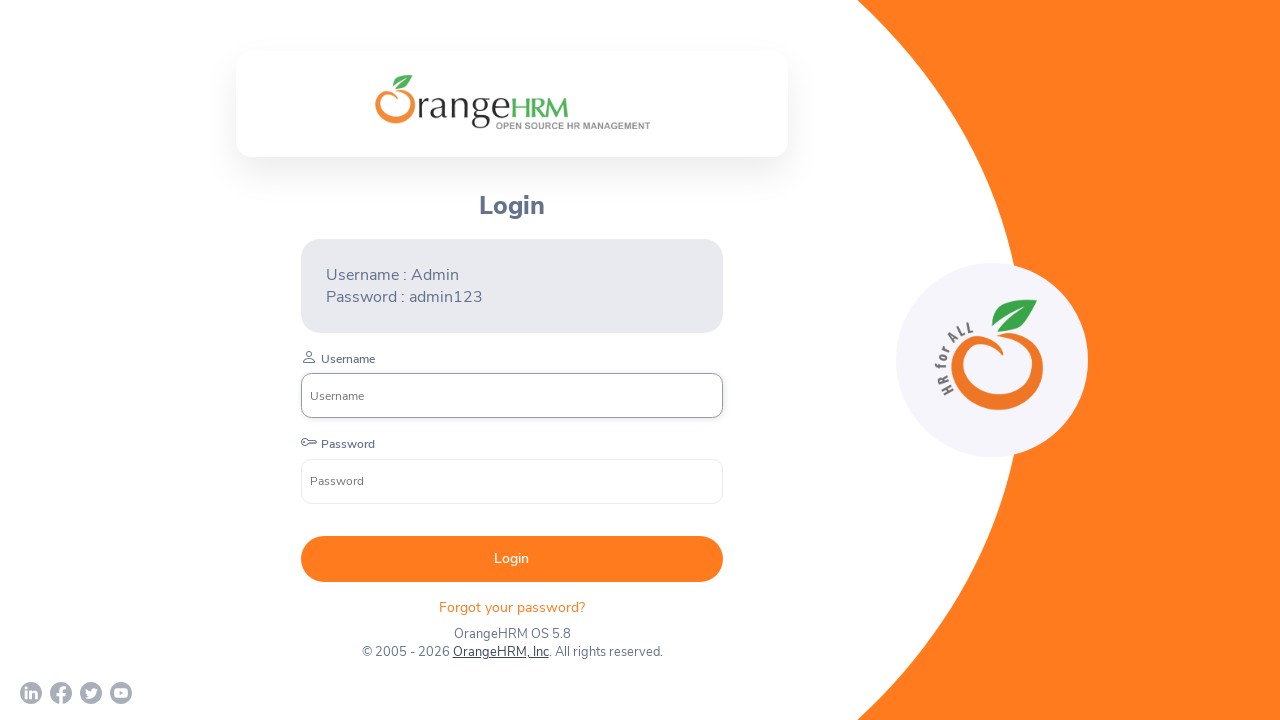

Verified page title is 'OrangeHRM'
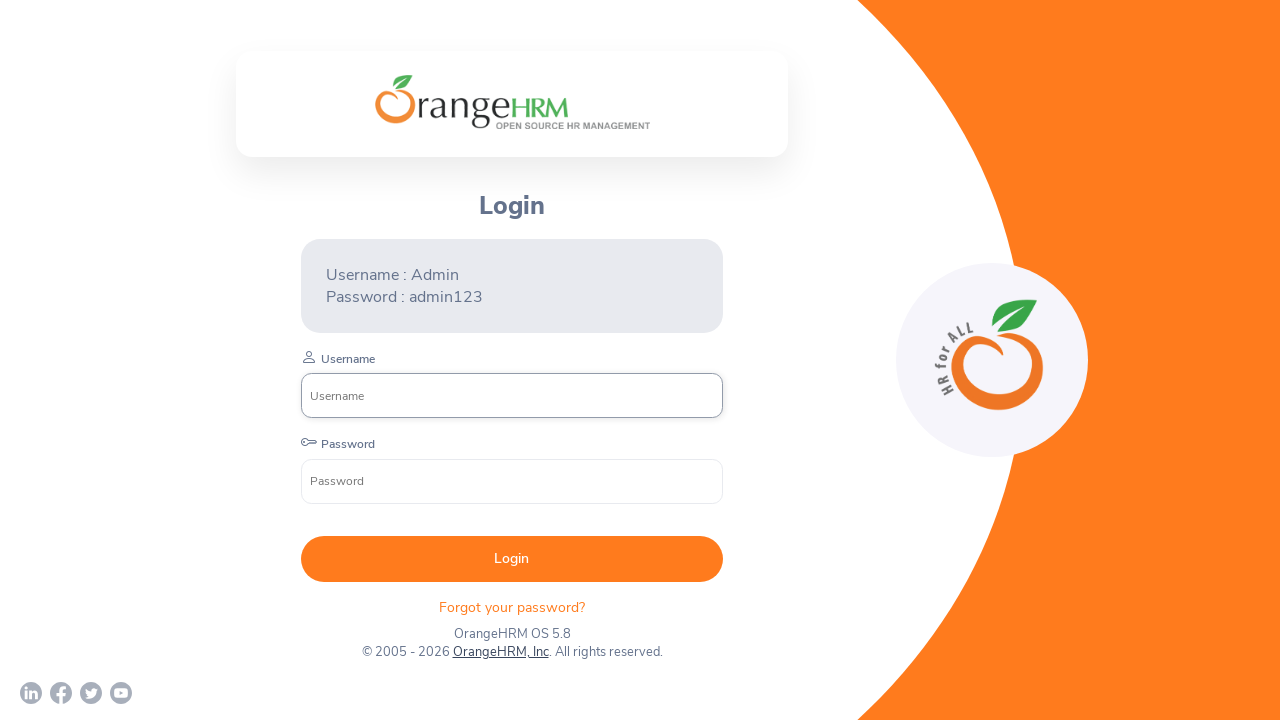

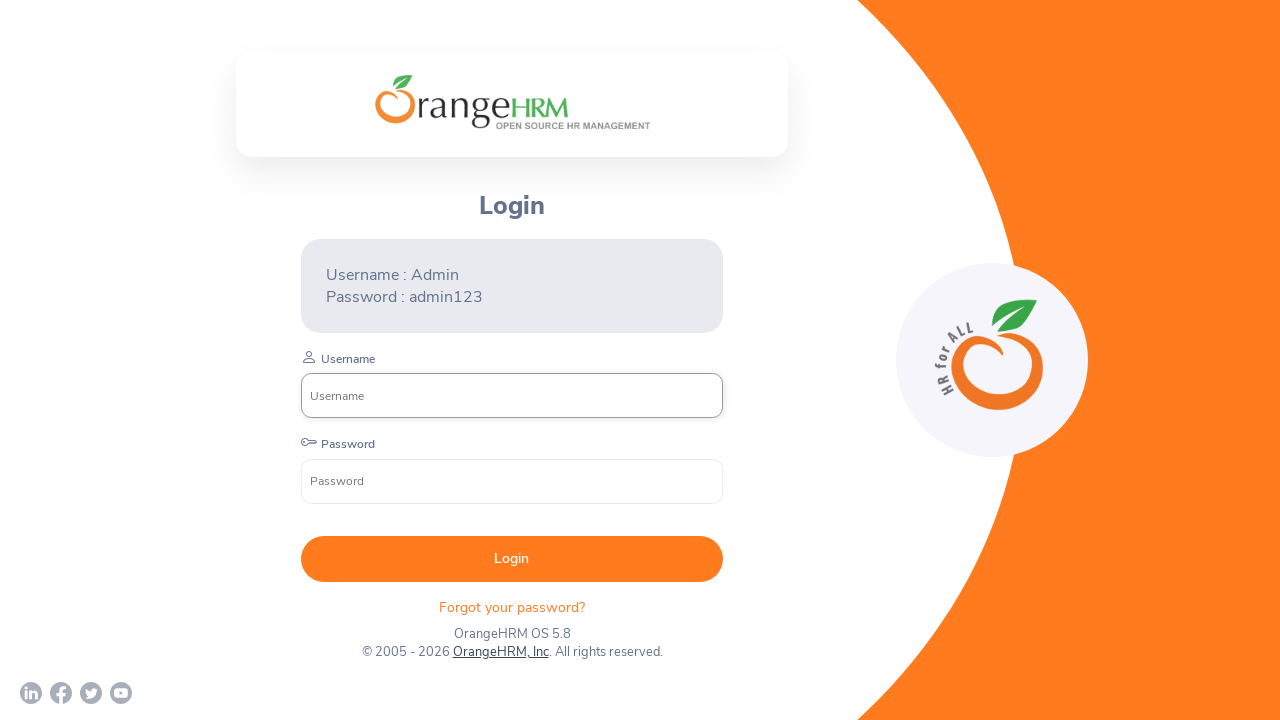